Plays the CSS Diner game by entering CSS selectors to complete the first two levels - selecting plates and then bento boxes

Starting URL: https://flukeout.github.io/

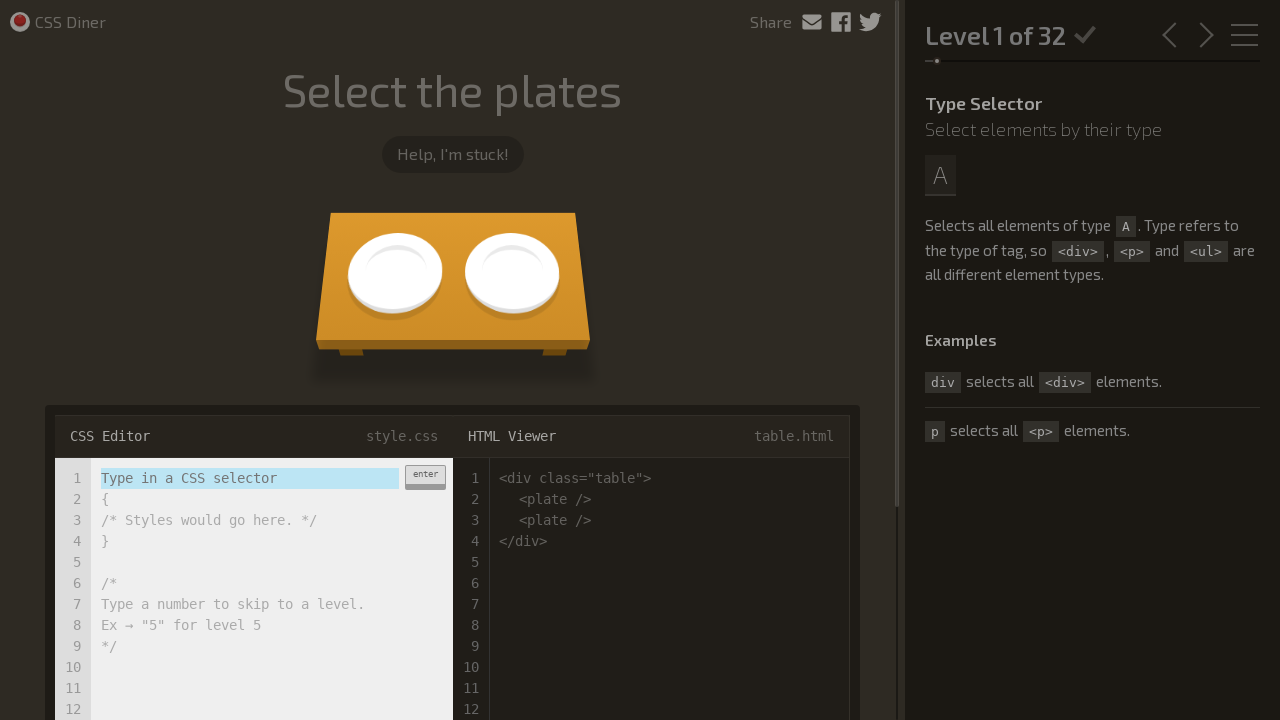

Waited for order element to load
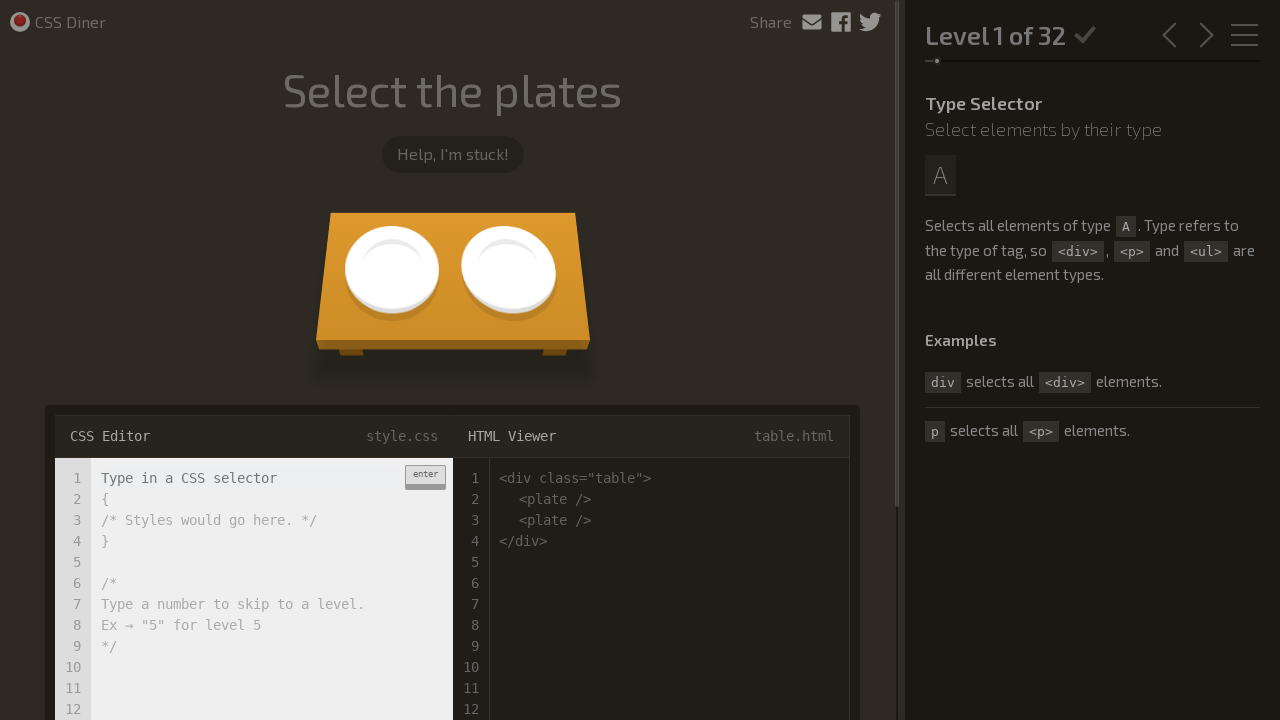

Waited for level text to load
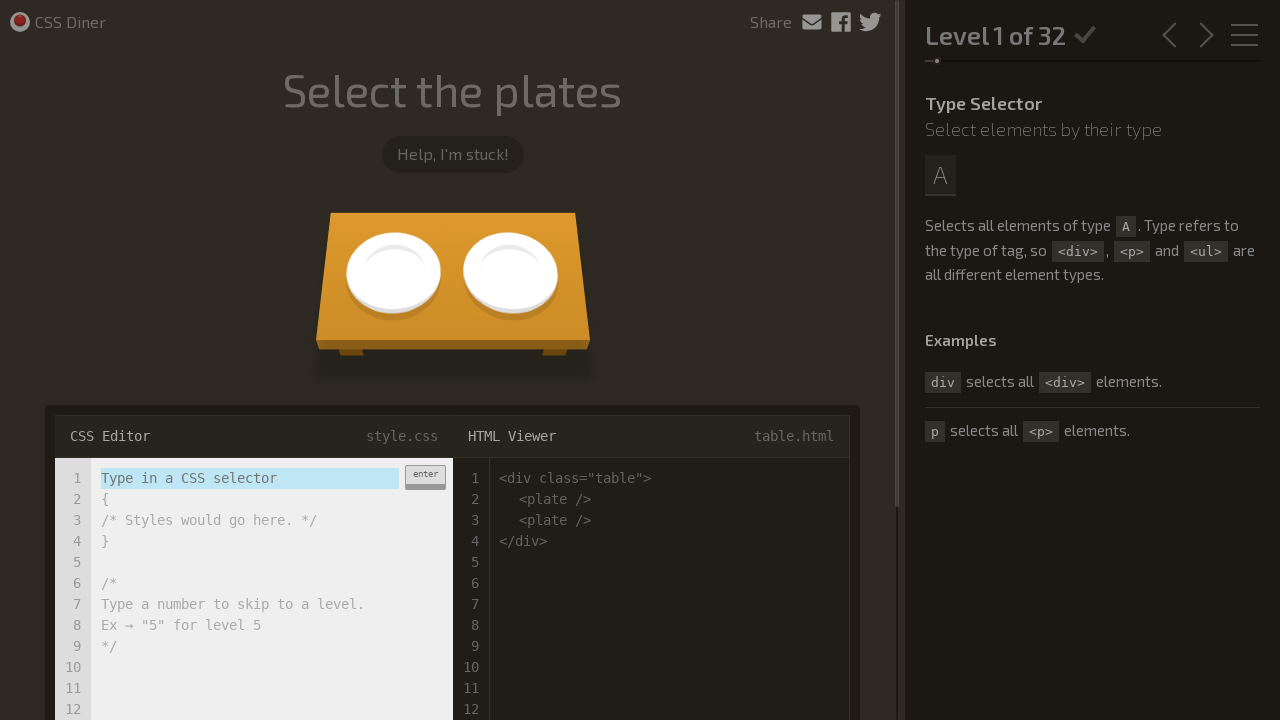

Located the input field for CSS selector
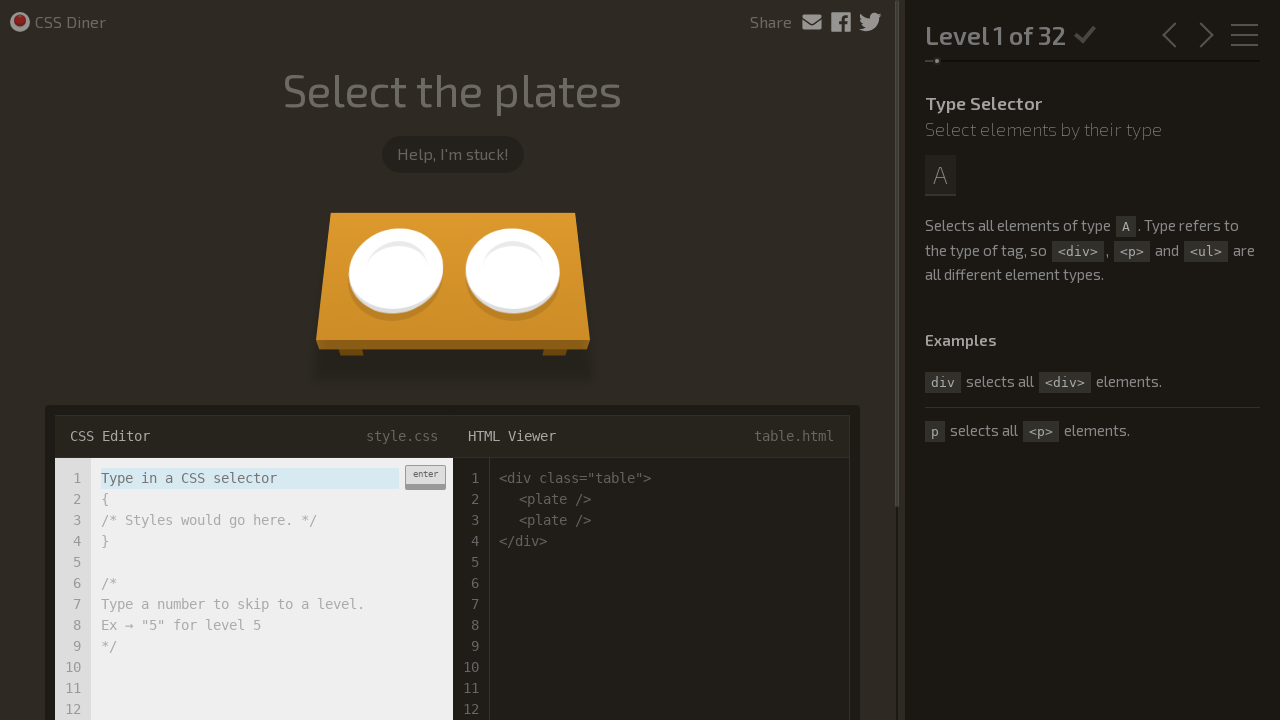

Input field is now visible
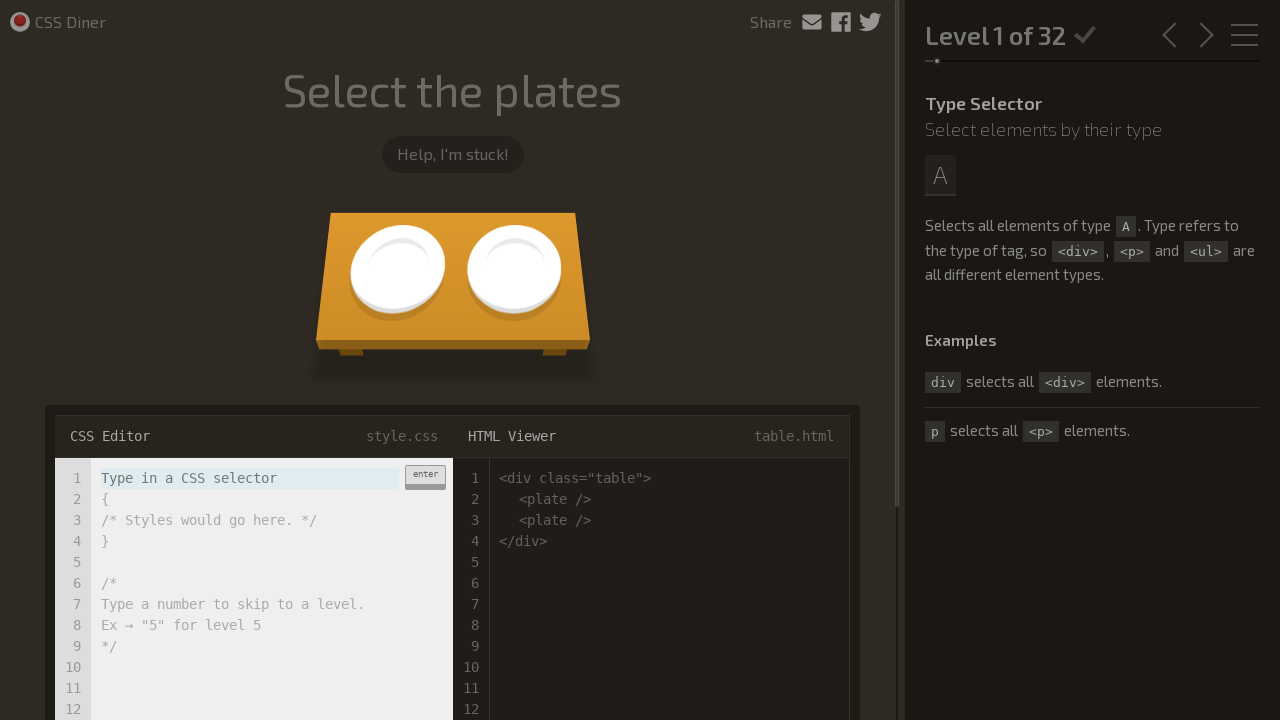

Filled input field with 'plate' CSS selector for Level 1 on input.input-strobe[type='text']
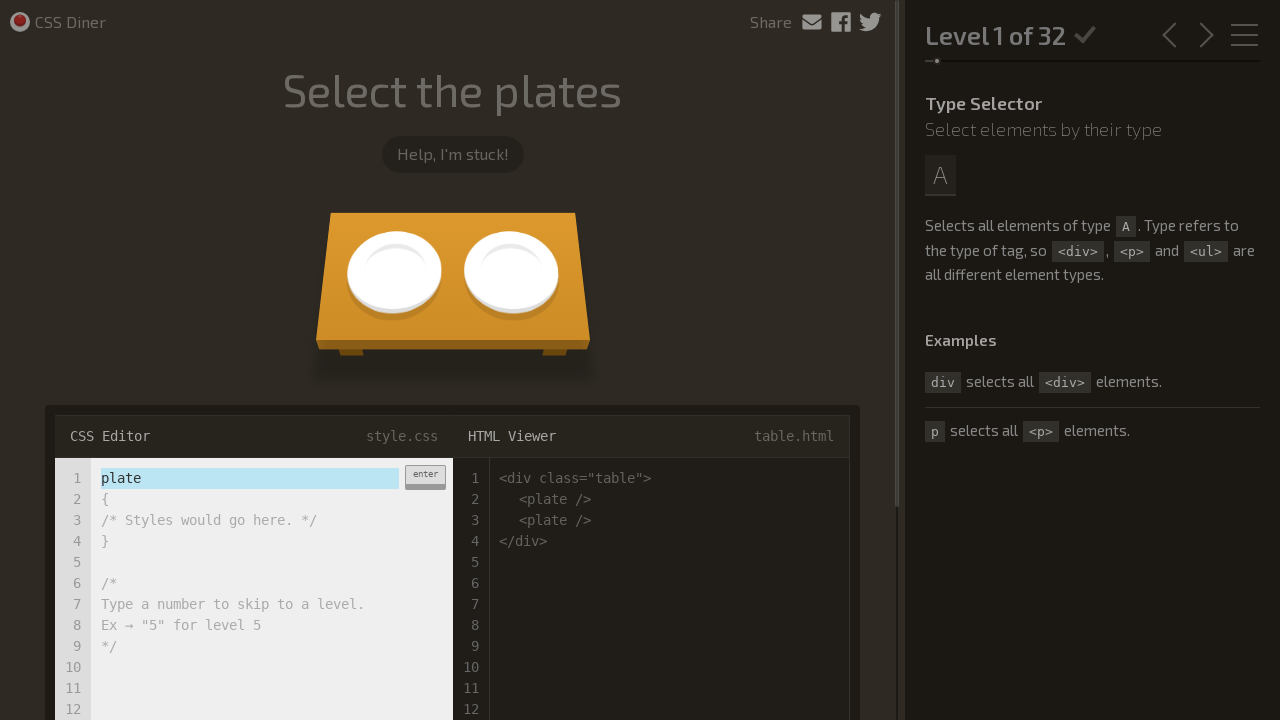

Clicked enter button to submit Level 1 answer at (425, 477) on .enter-button
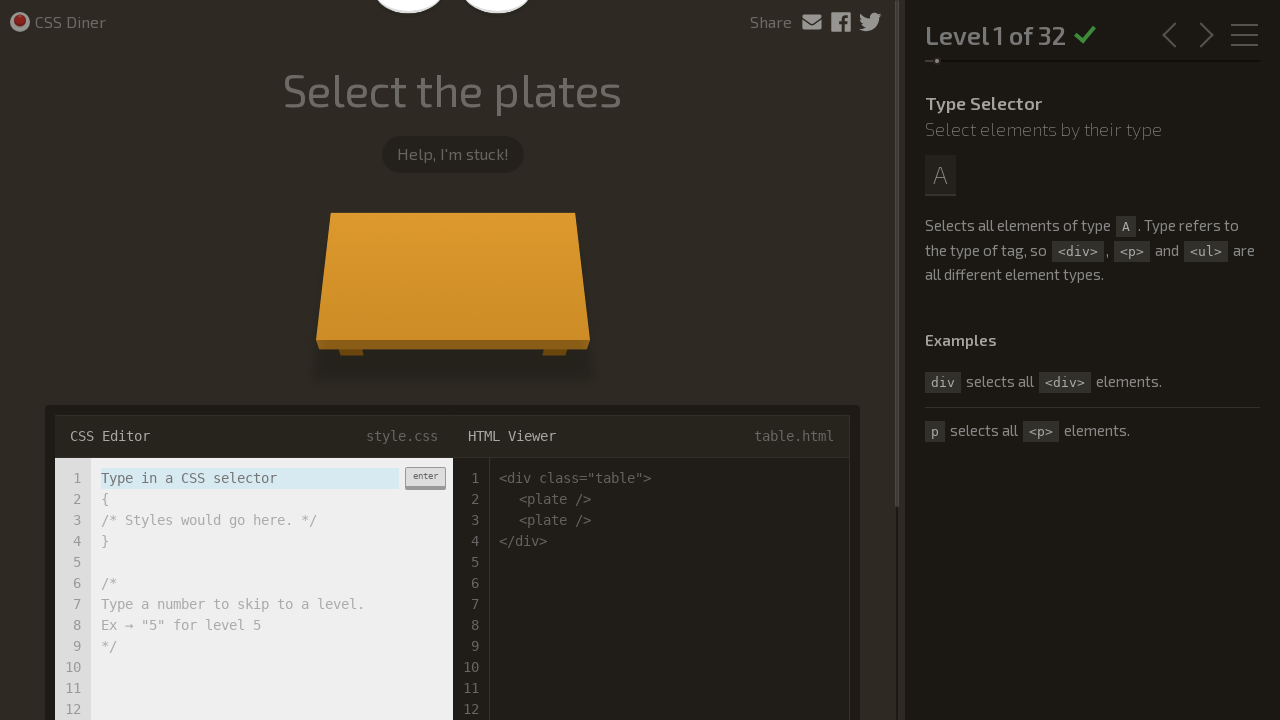

Waited 1 second for Level 2 to load
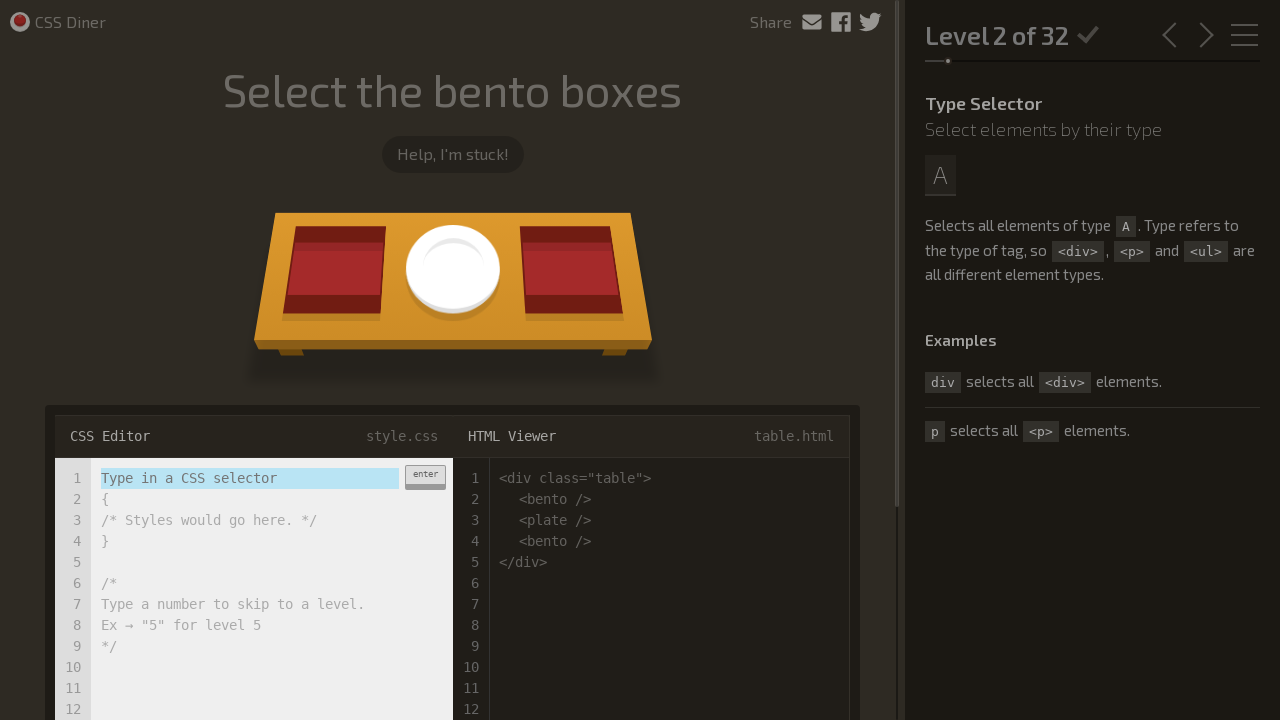

Filled input field with 'bento' CSS selector for Level 2 on input.input-strobe[type='text']
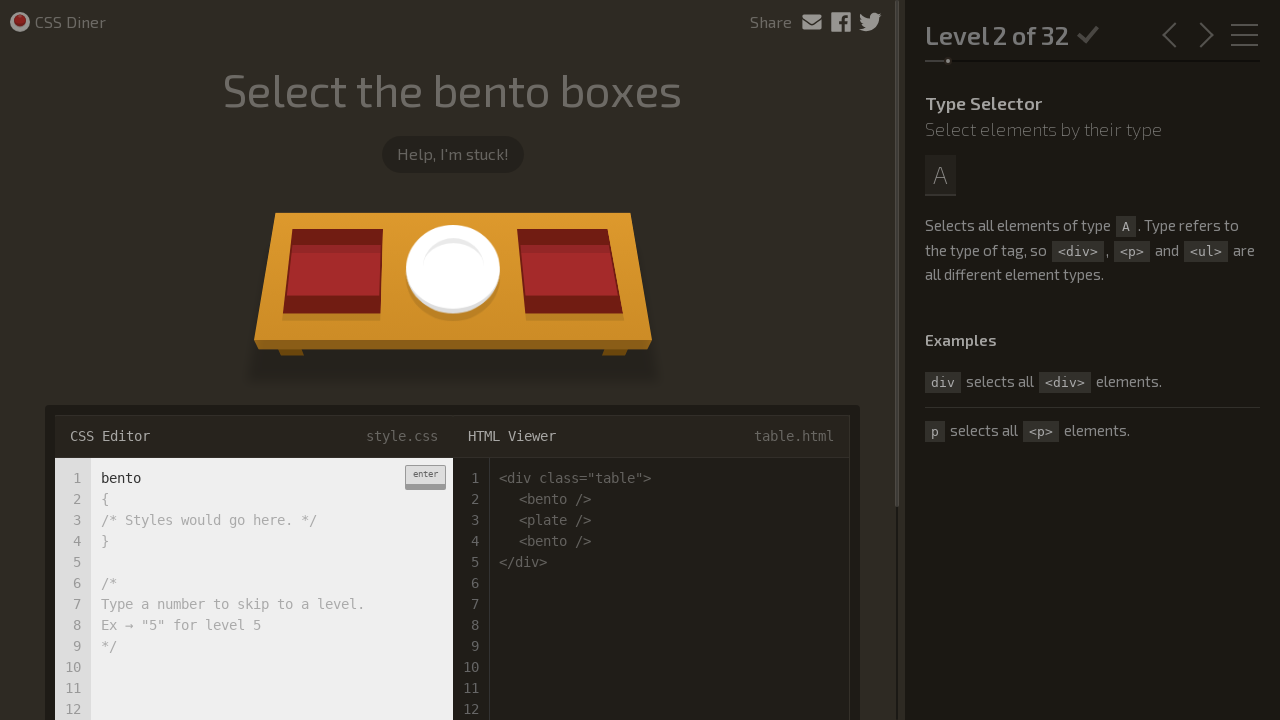

Clicked enter button to submit Level 2 answer at (425, 477) on .enter-button
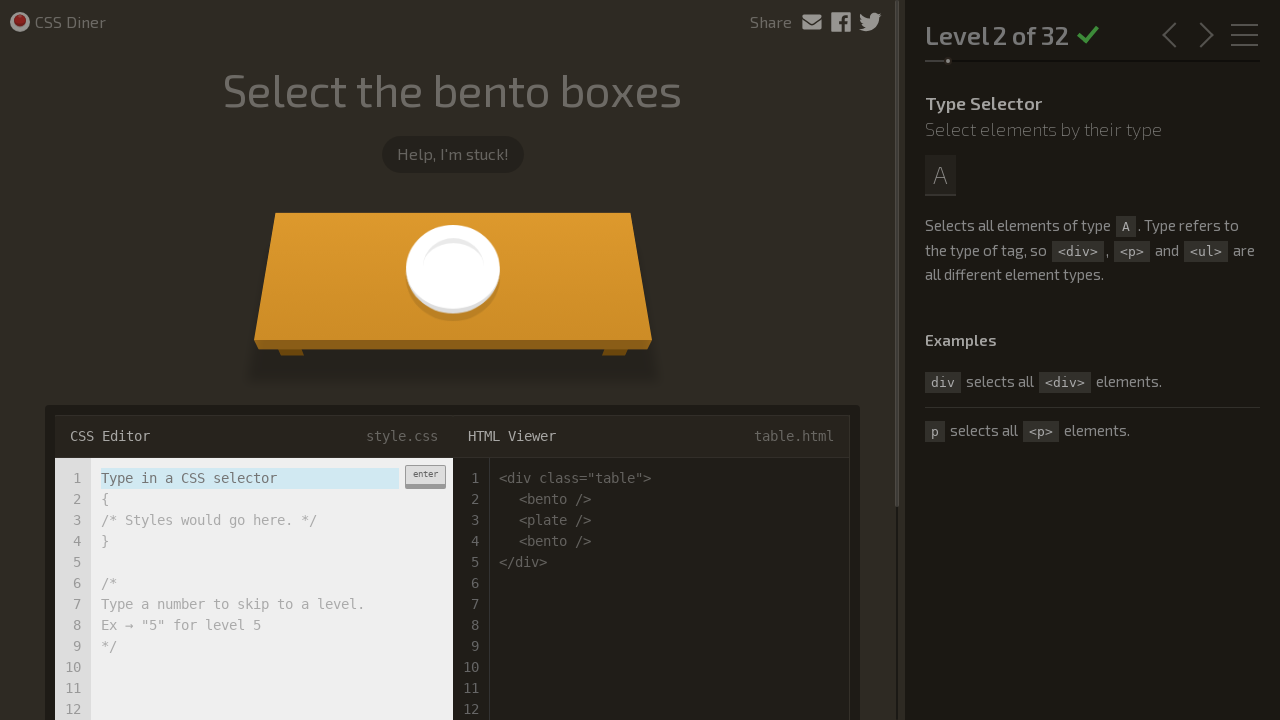

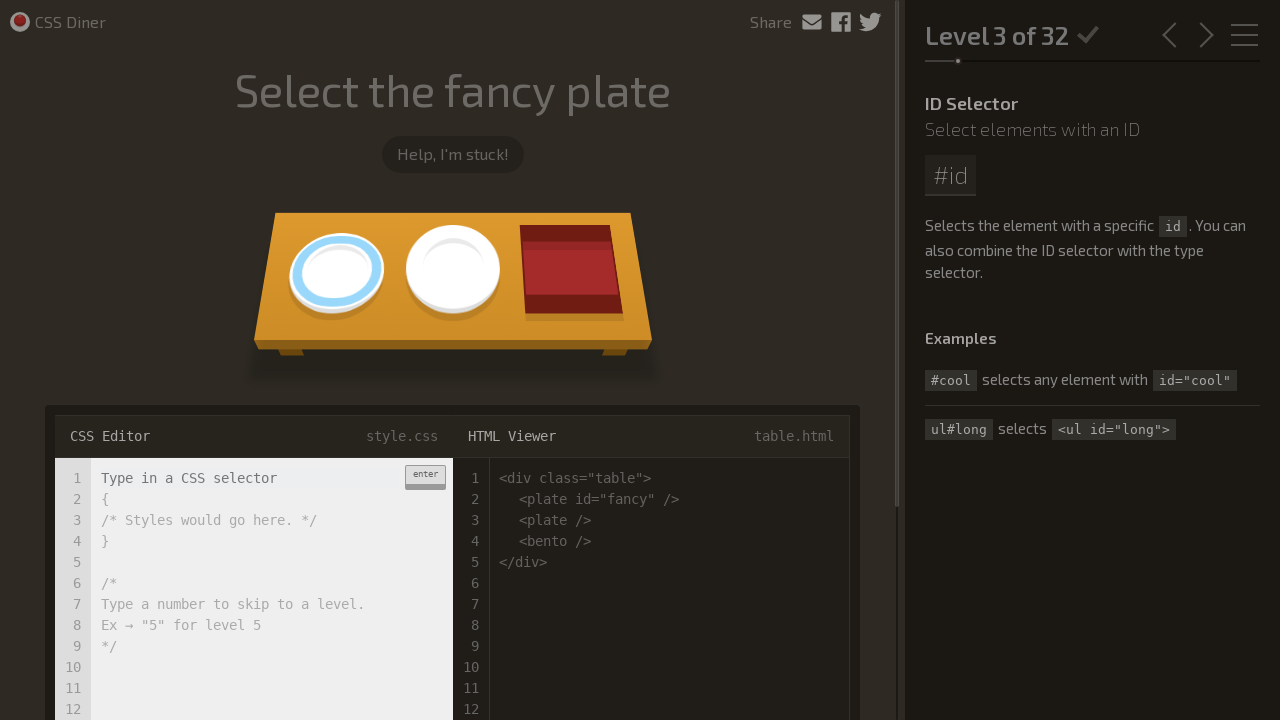